Tests JavaScript alert functionality by clicking a button to trigger an alert and waiting for it to appear

Starting URL: https://the-internet.herokuapp.com/javascript_alerts

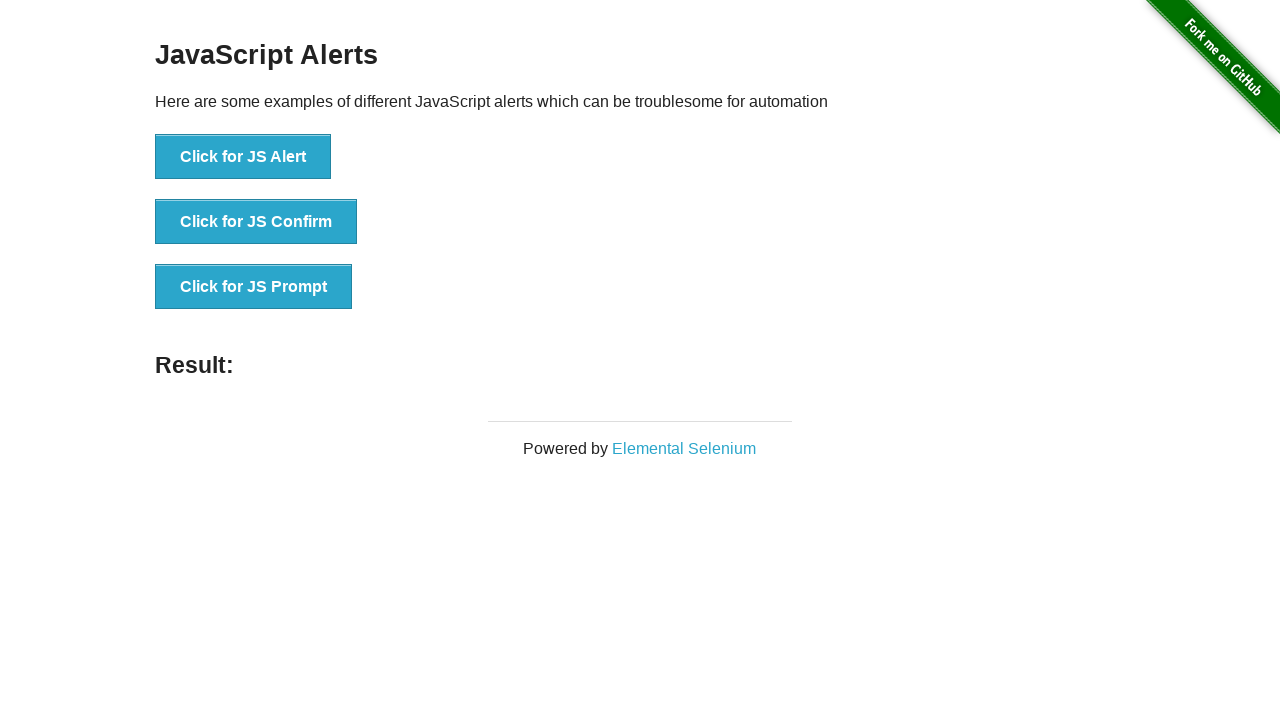

Clicked 'Click for JS Alert' button to trigger JavaScript alert at (243, 157) on xpath=//button[normalize-space()='Click for JS Alert']
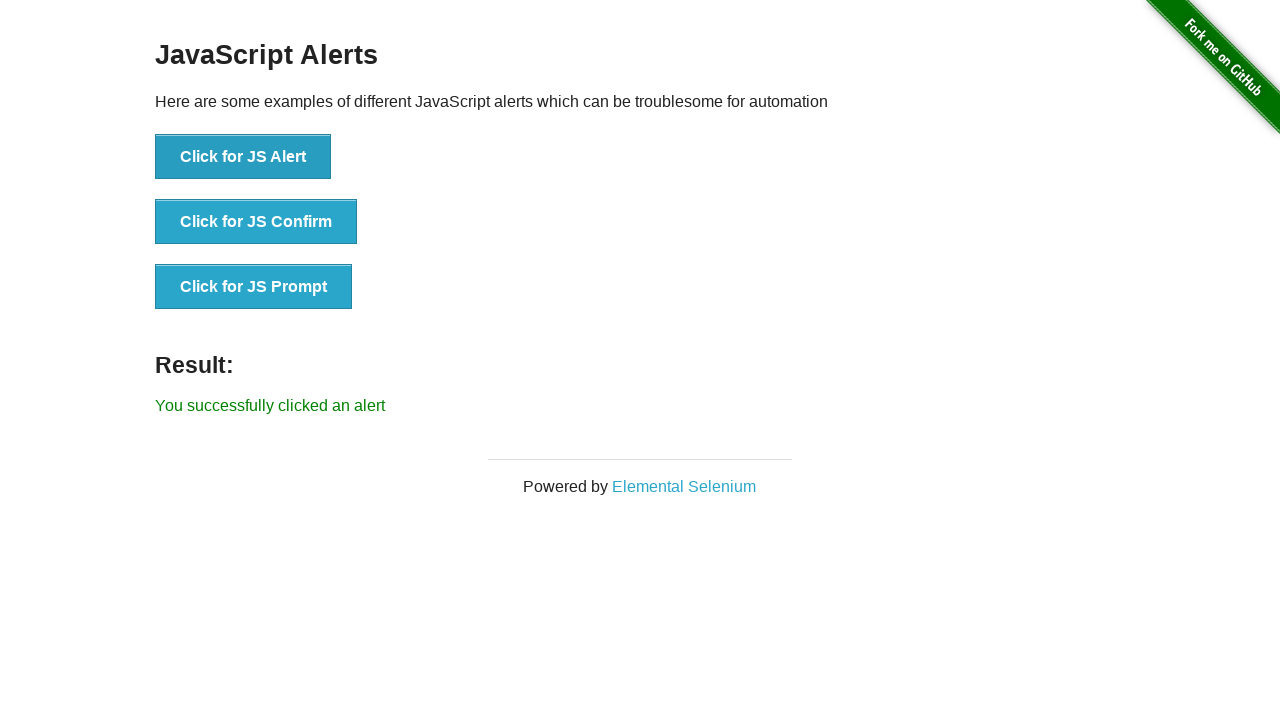

Waited 500ms for alert dialog to appear
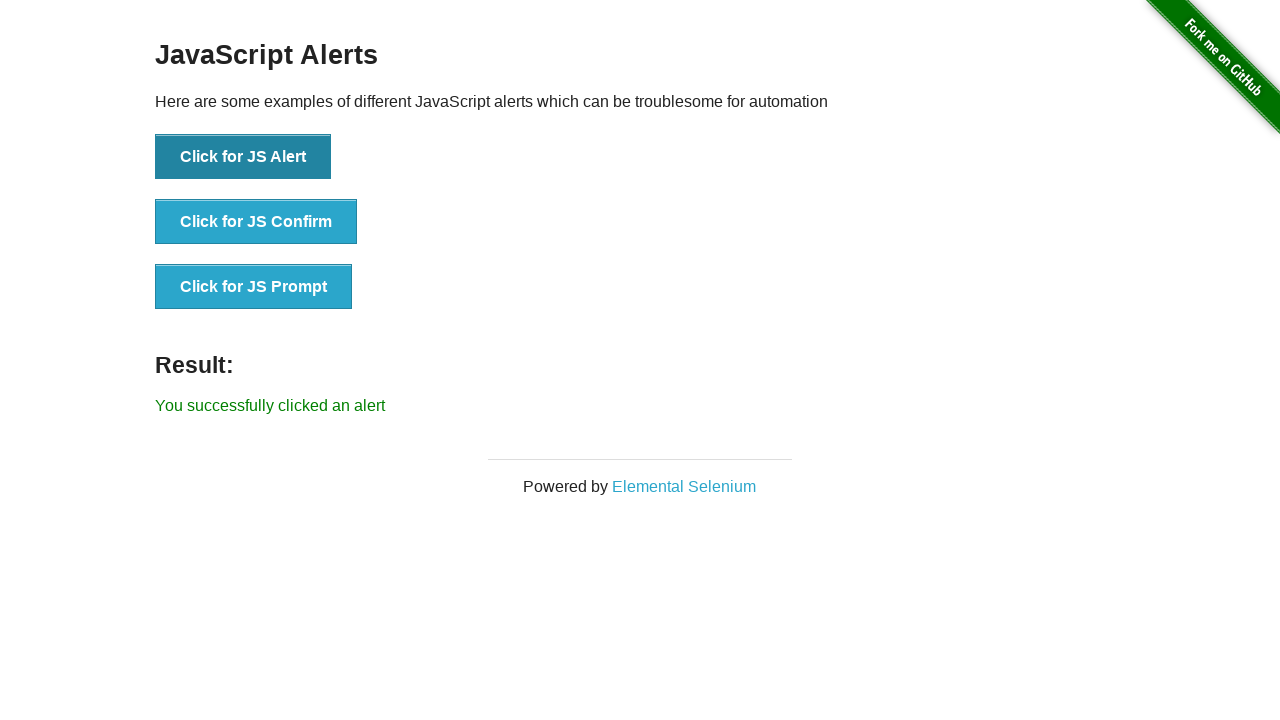

Set up dialog handler to accept alert
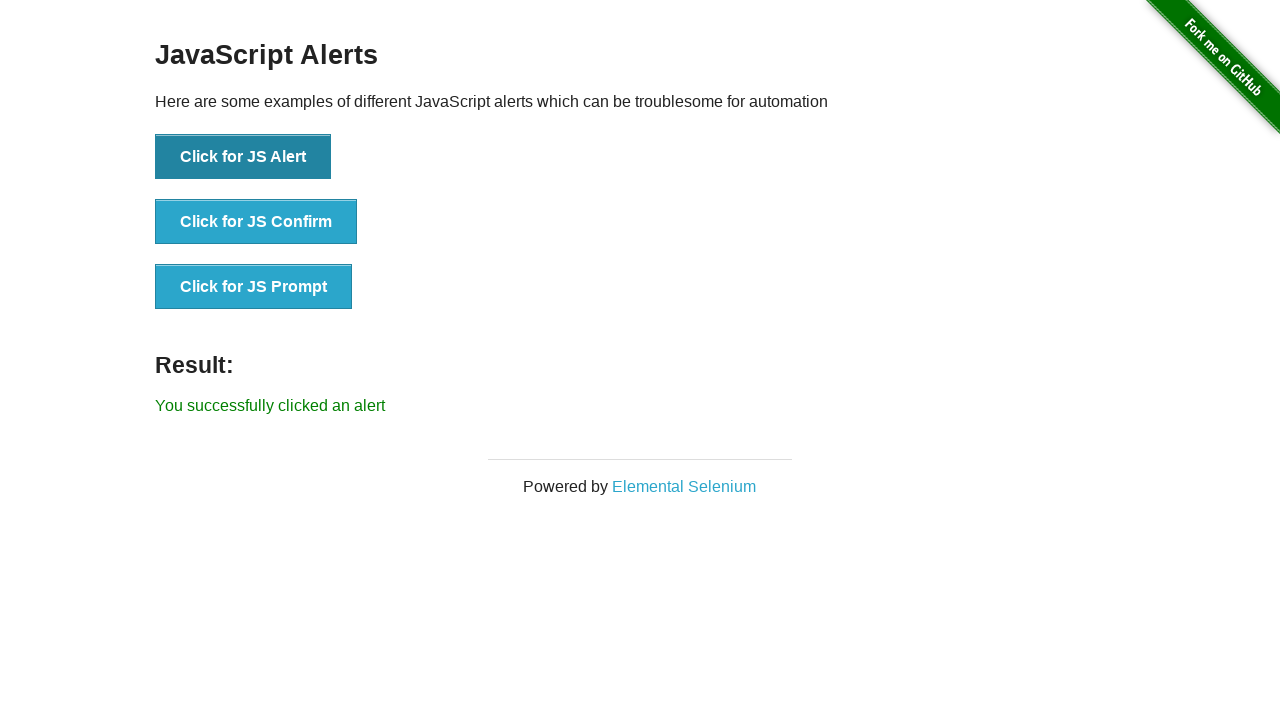

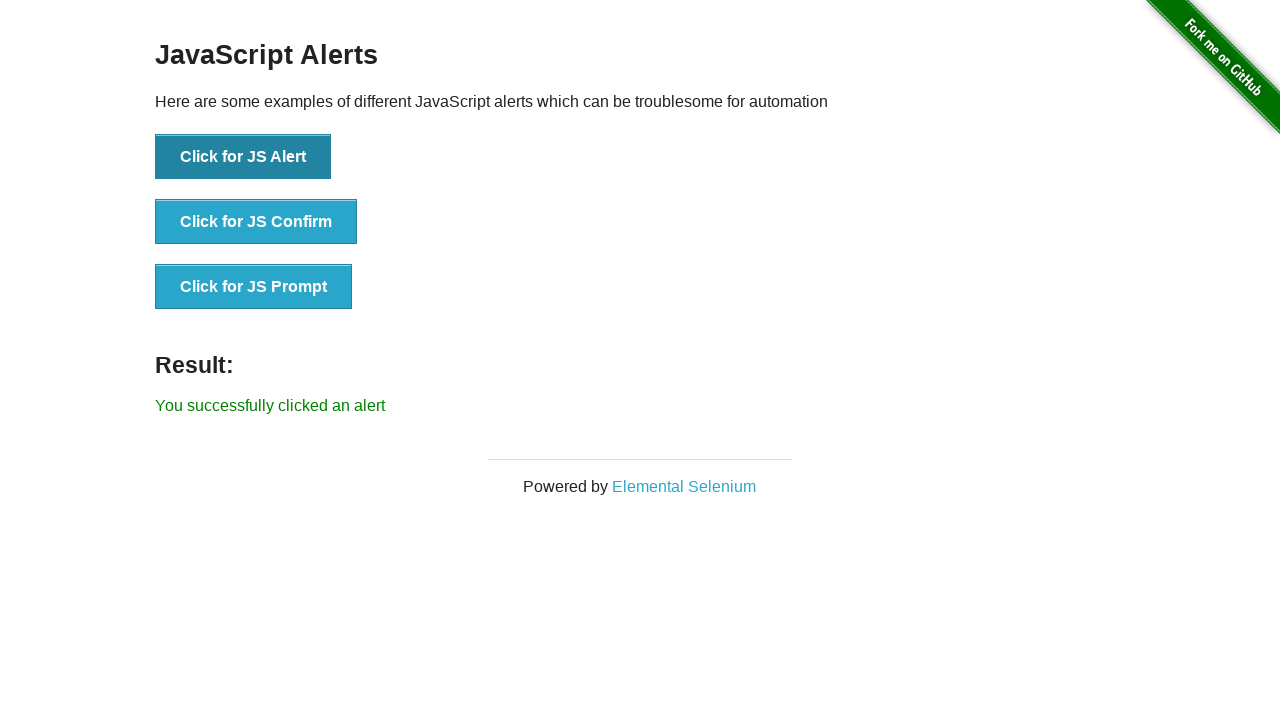